Tests the forgot password form by clicking the forgot password link and filling in email and name fields

Starting URL: https://rahulshettyacademy.com/locatorspractice/

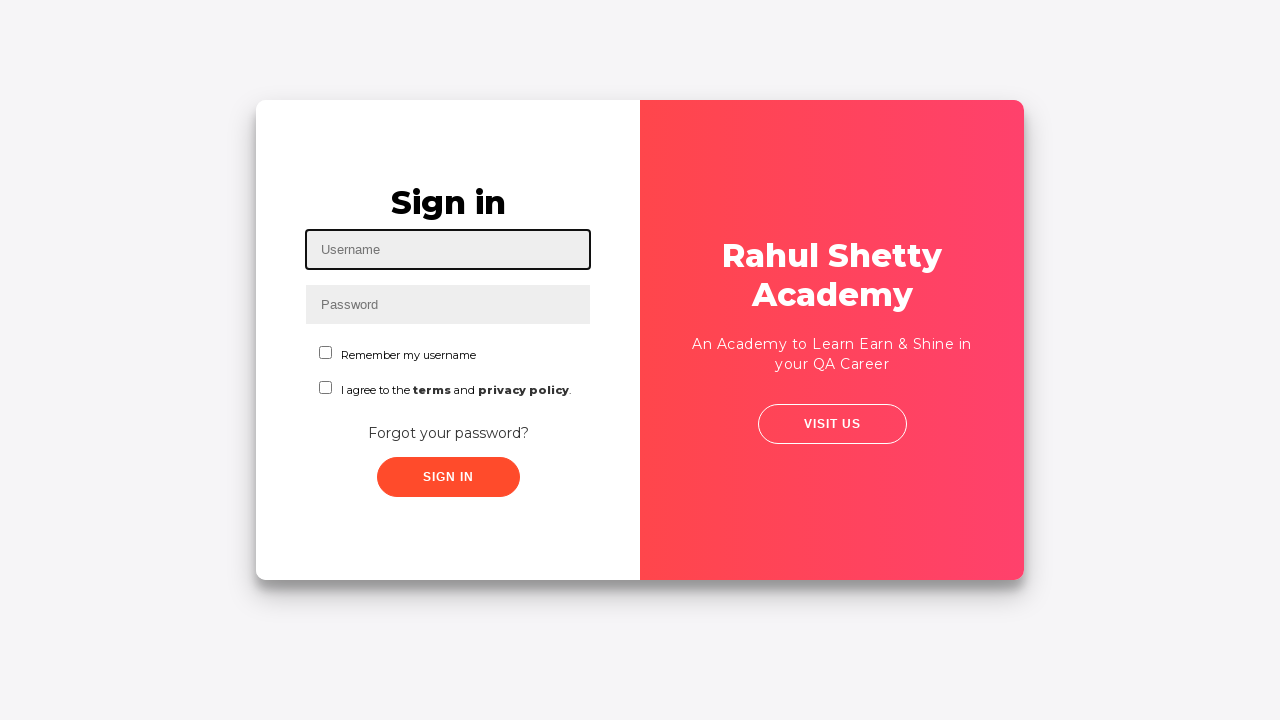

Clicked 'Forgot your password?' link at (448, 433) on a:has-text('Forgot your password?')
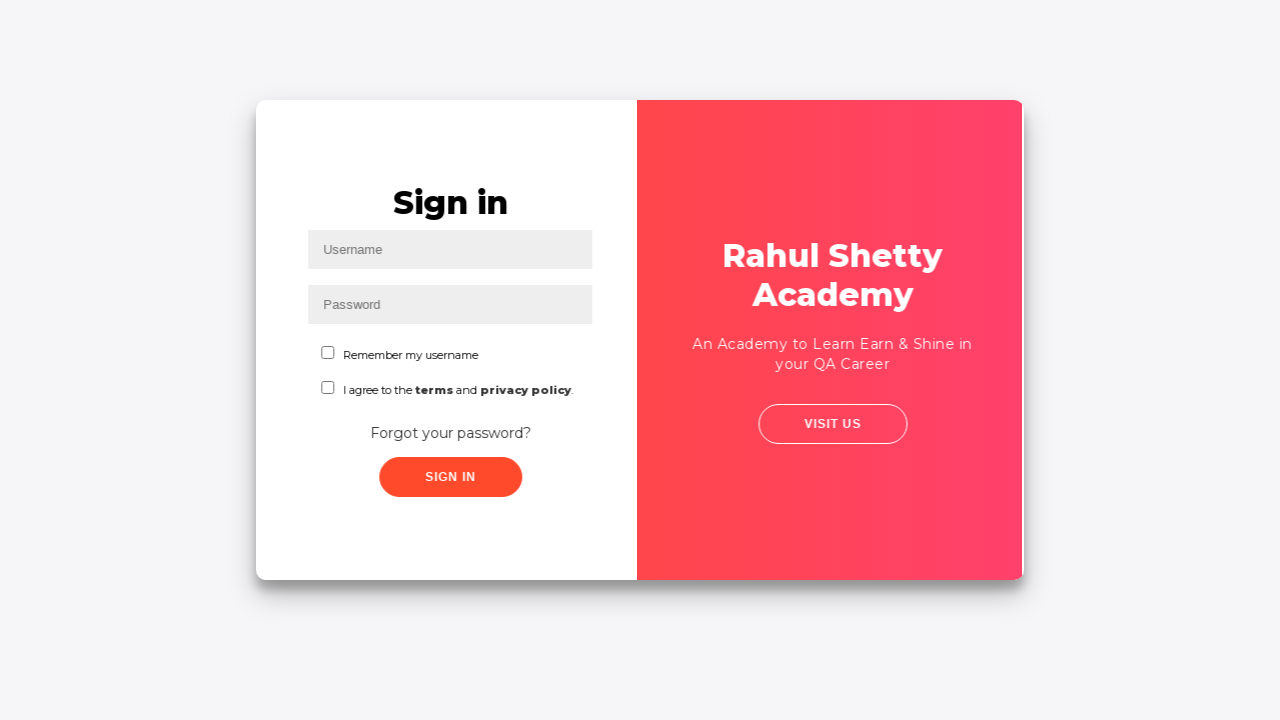

Waited 1000ms for forgot password form to be visible
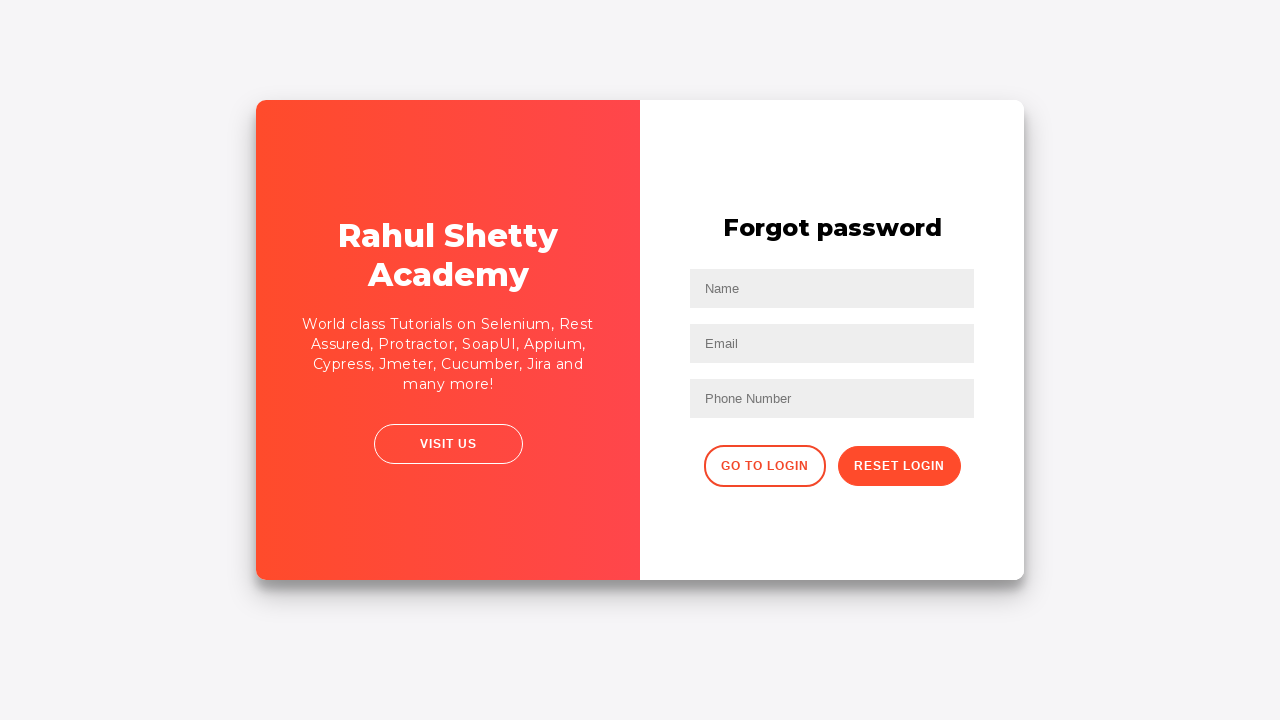

Filled email field with 'testuser2024@example.com' on //div/form/input[1]/following-sibling::input[1]
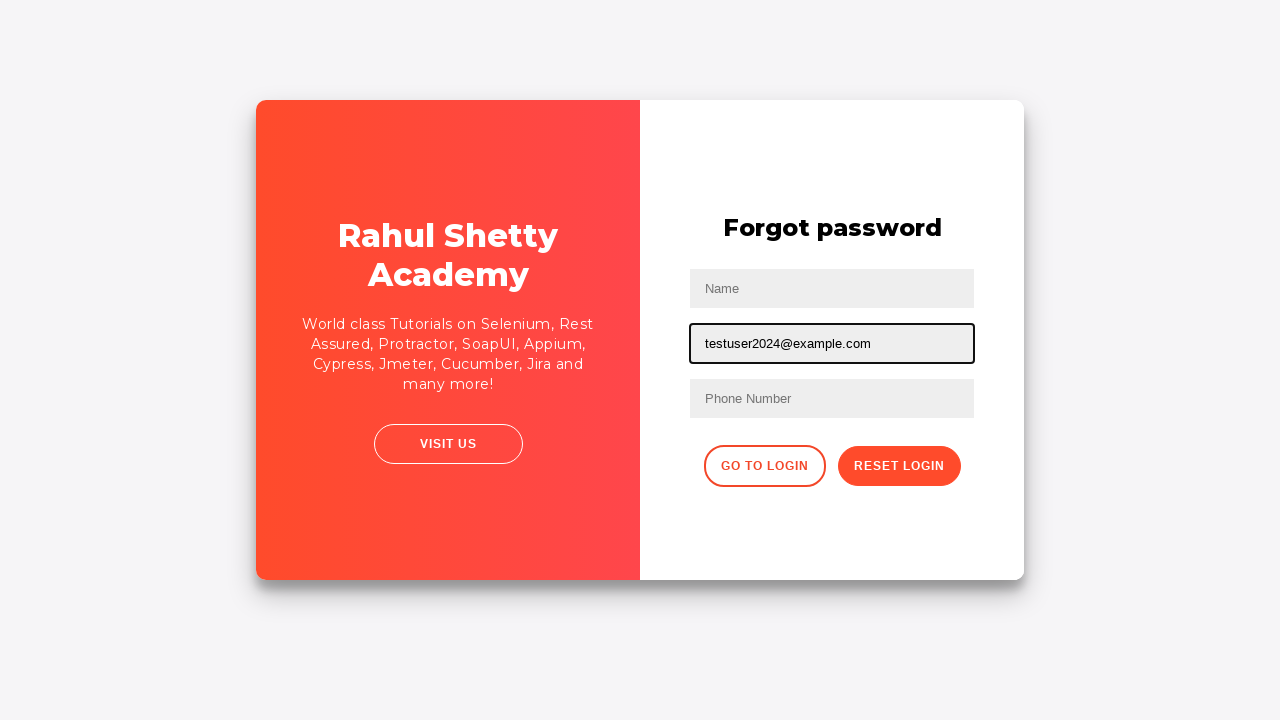

Waited 1000ms between form fields
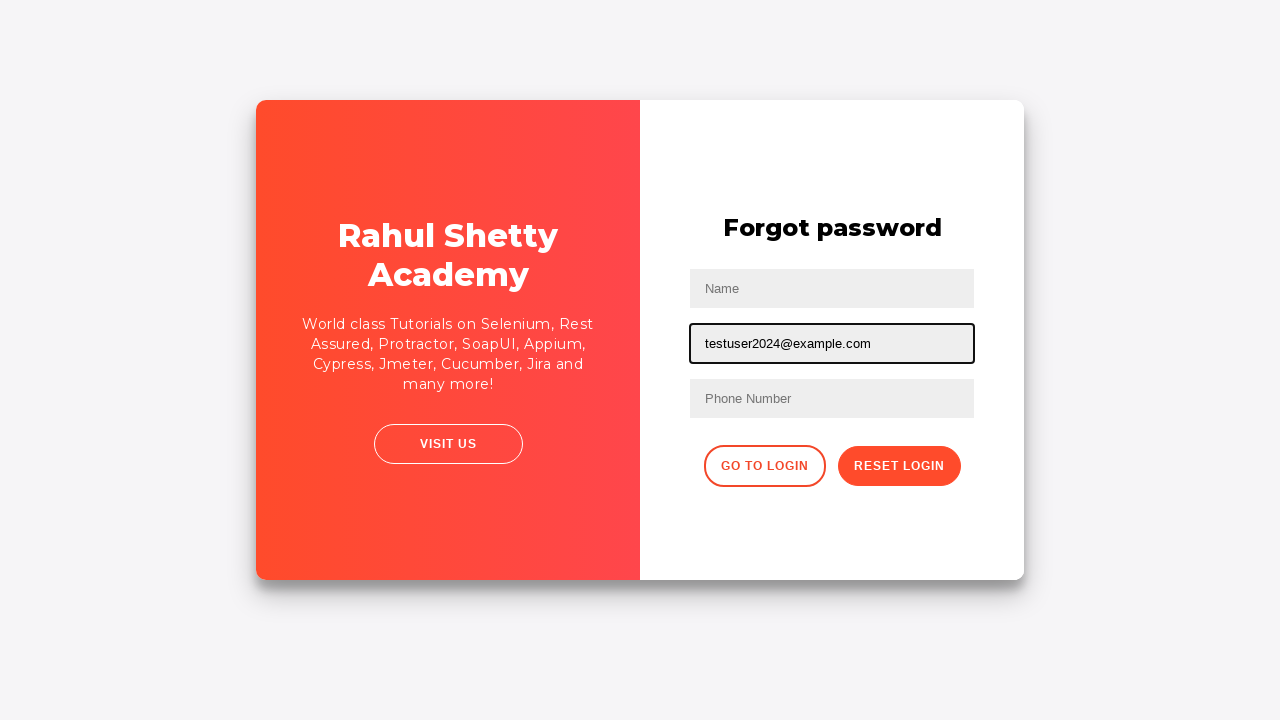

Filled name field with 'TestUser' on //div/form/input[1]/parent::form/input[2]
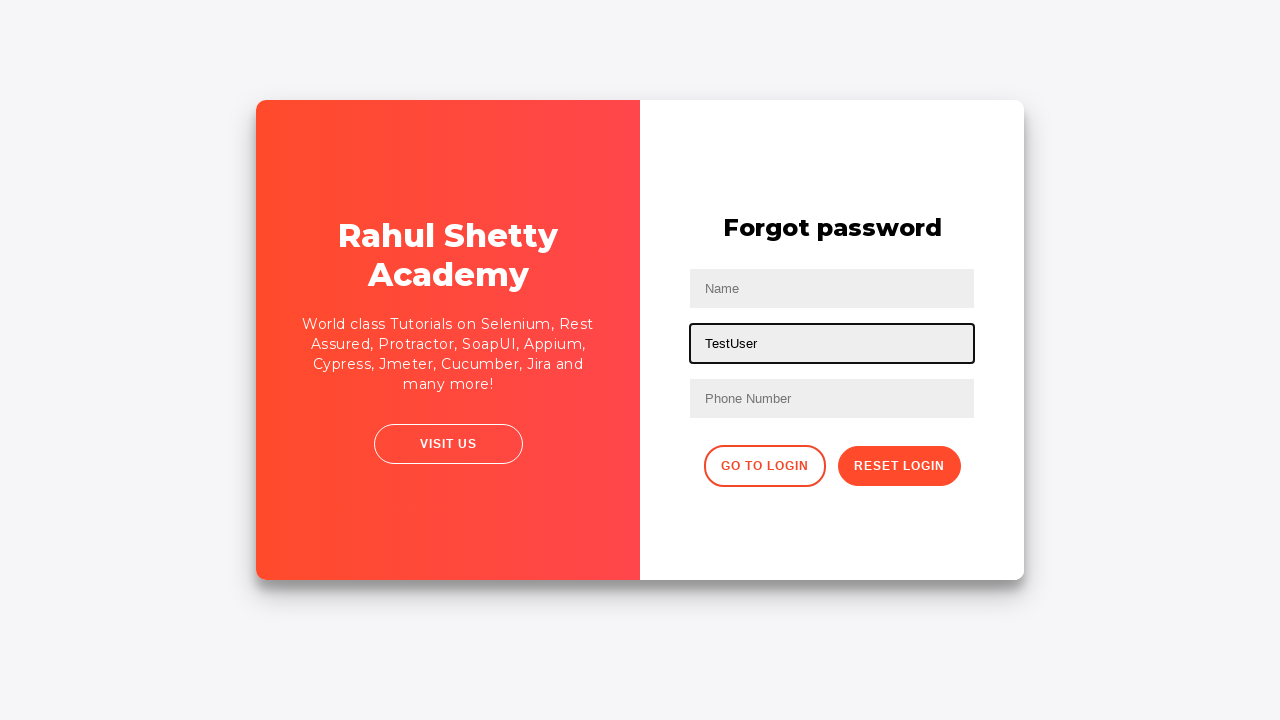

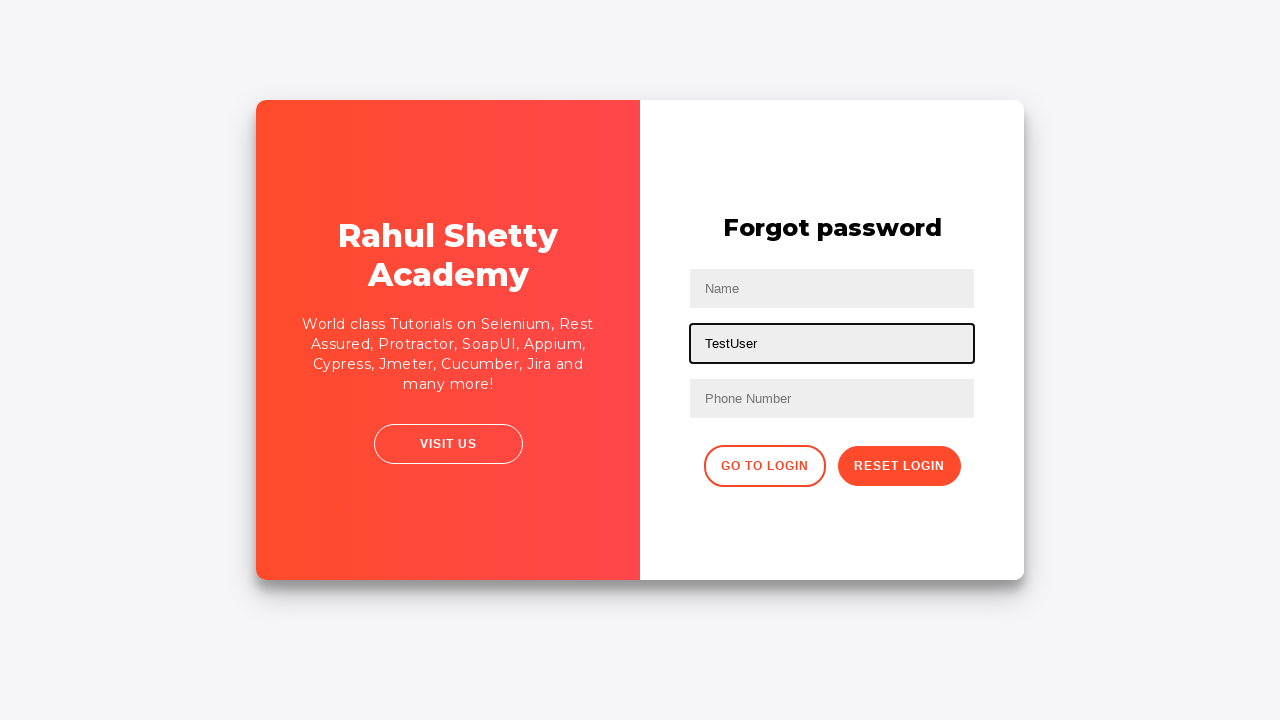